Tests window handle switching using a list-based approach to track windows, clicking a link to open a new window and switching between them.

Starting URL: https://the-internet.herokuapp.com/windows

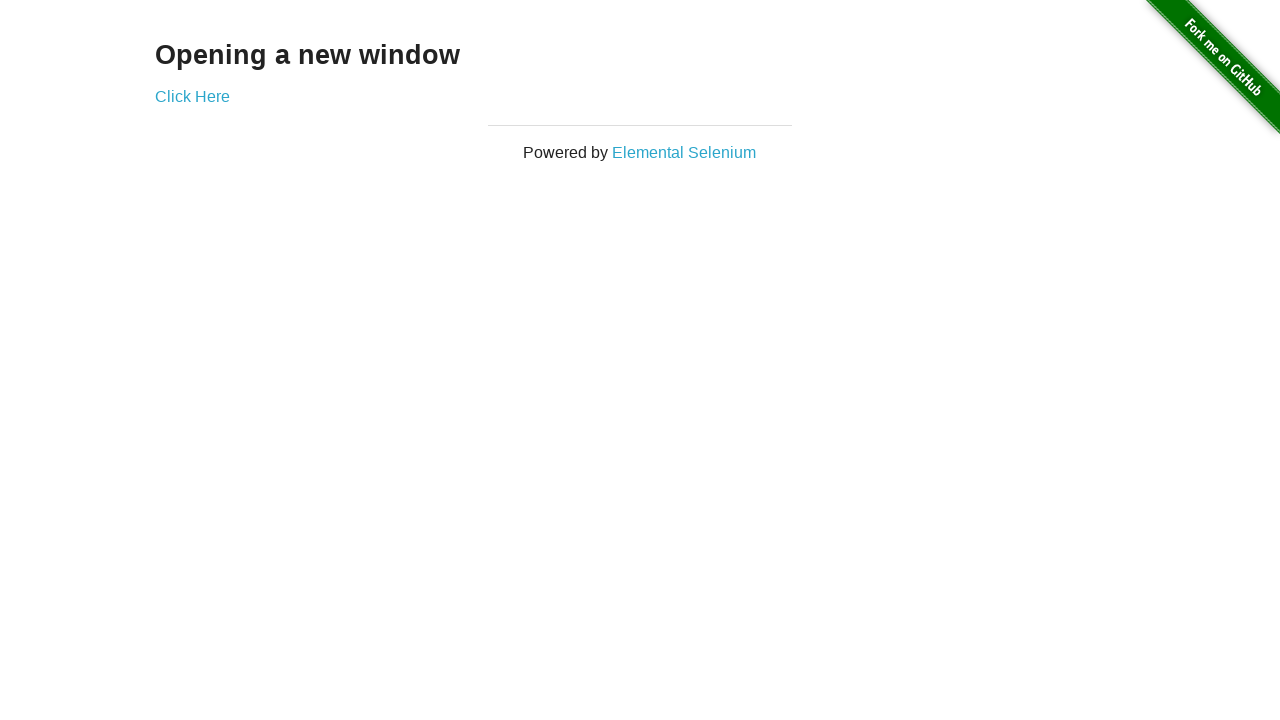

Located the heading element
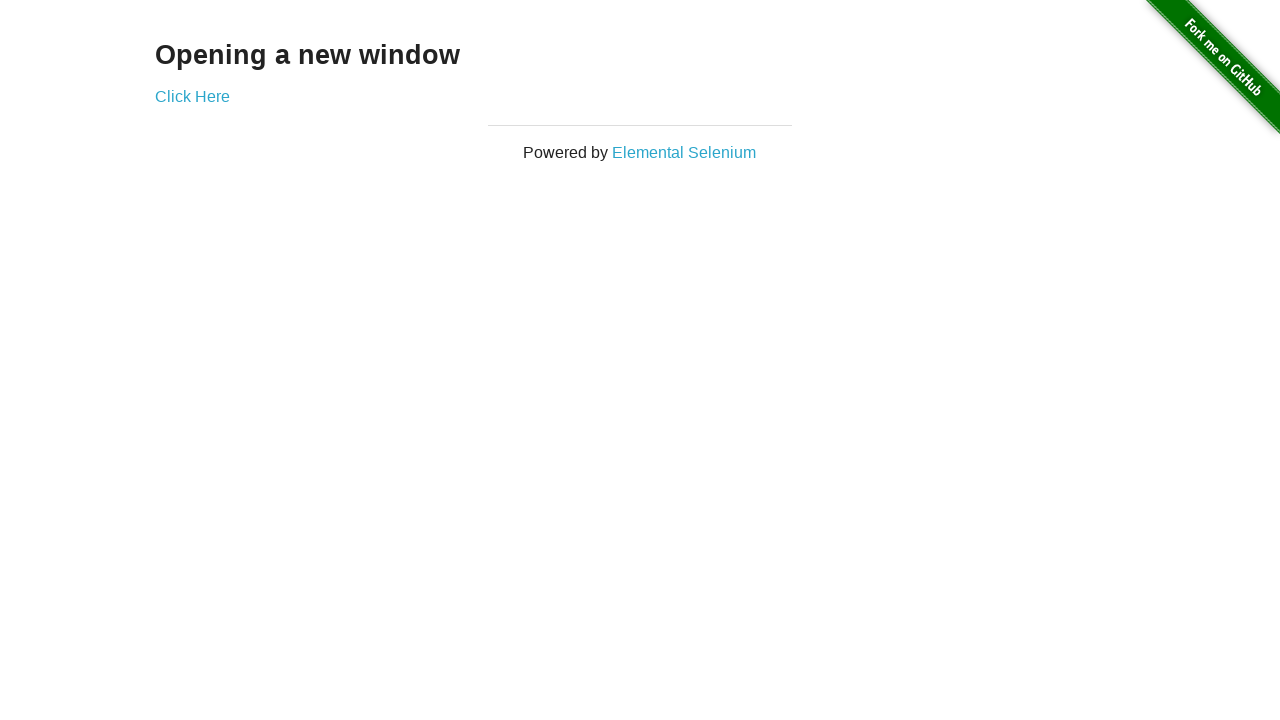

Verified heading text is 'Opening a new window'
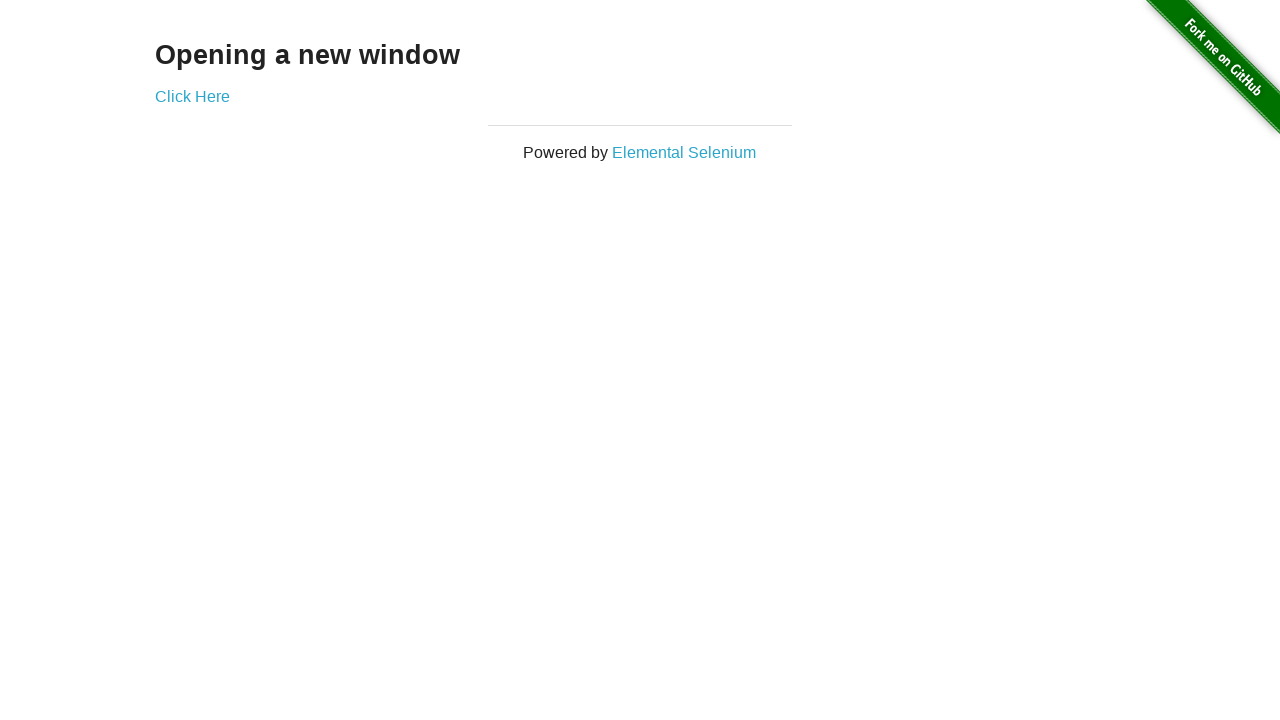

Verified initial page title is 'The Internet'
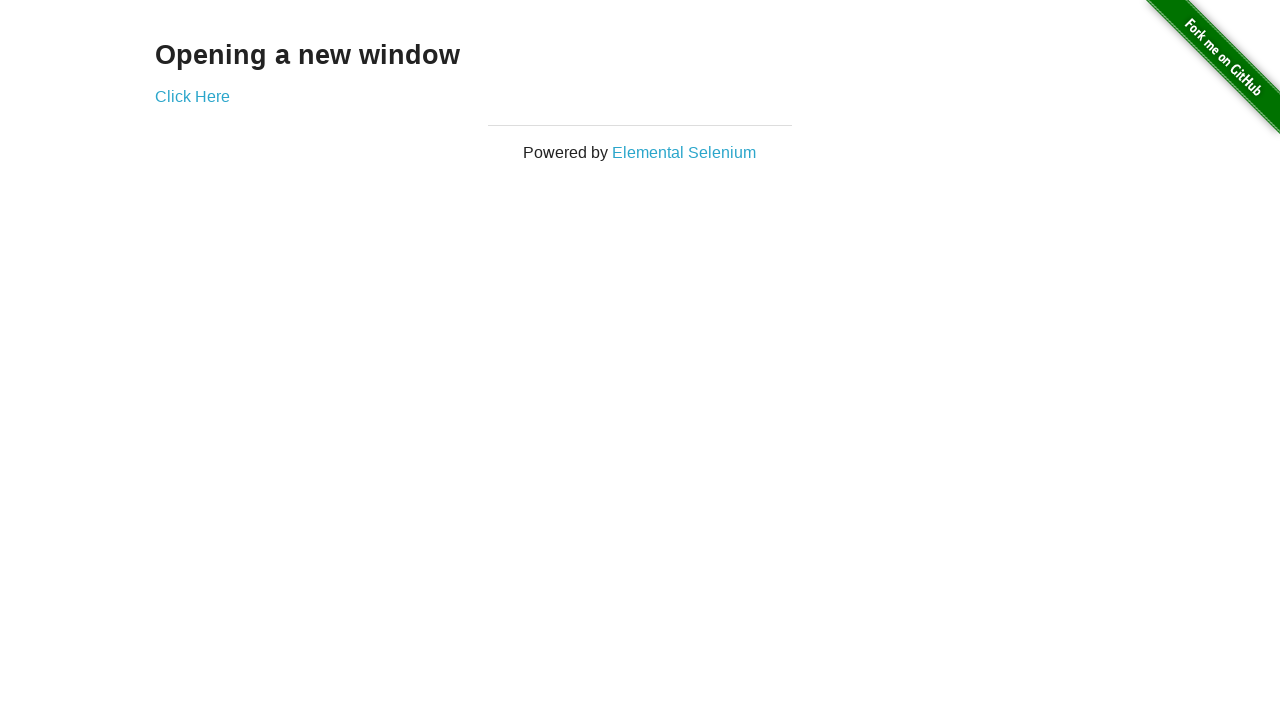

Clicked 'Click Here' link to open new window at (192, 96) on (//a)[2]
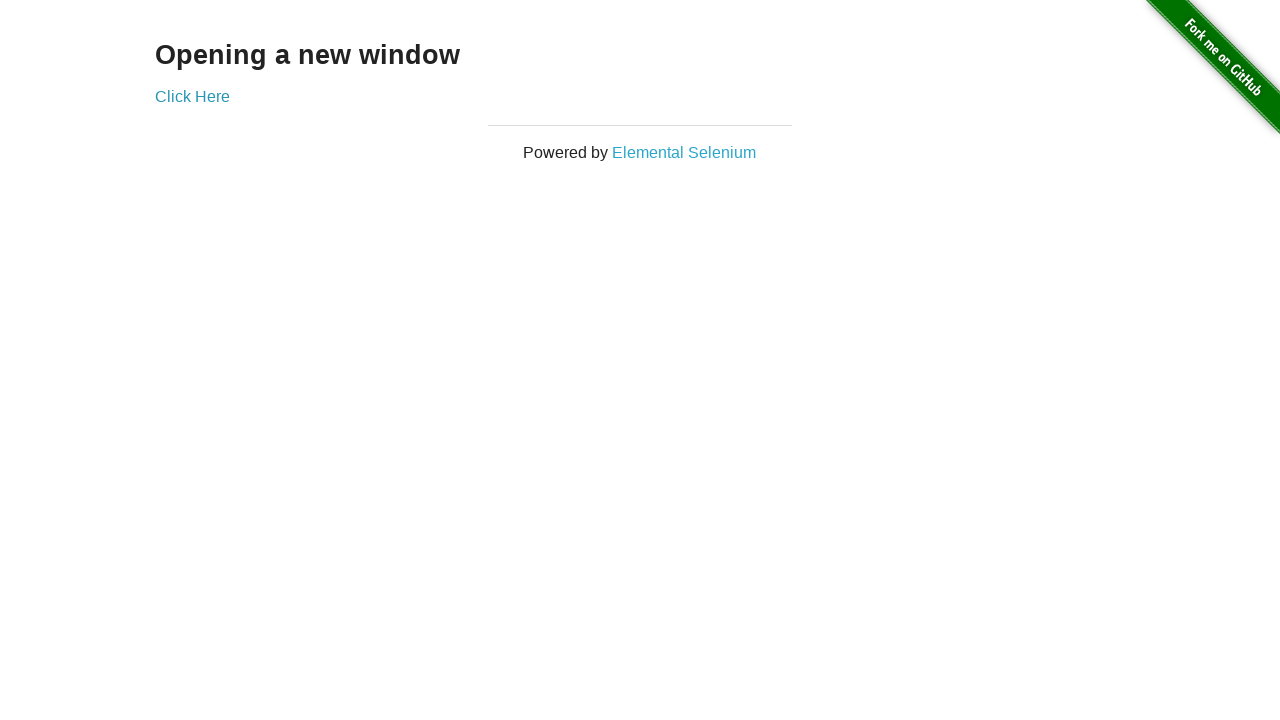

New window opened and loaded completely
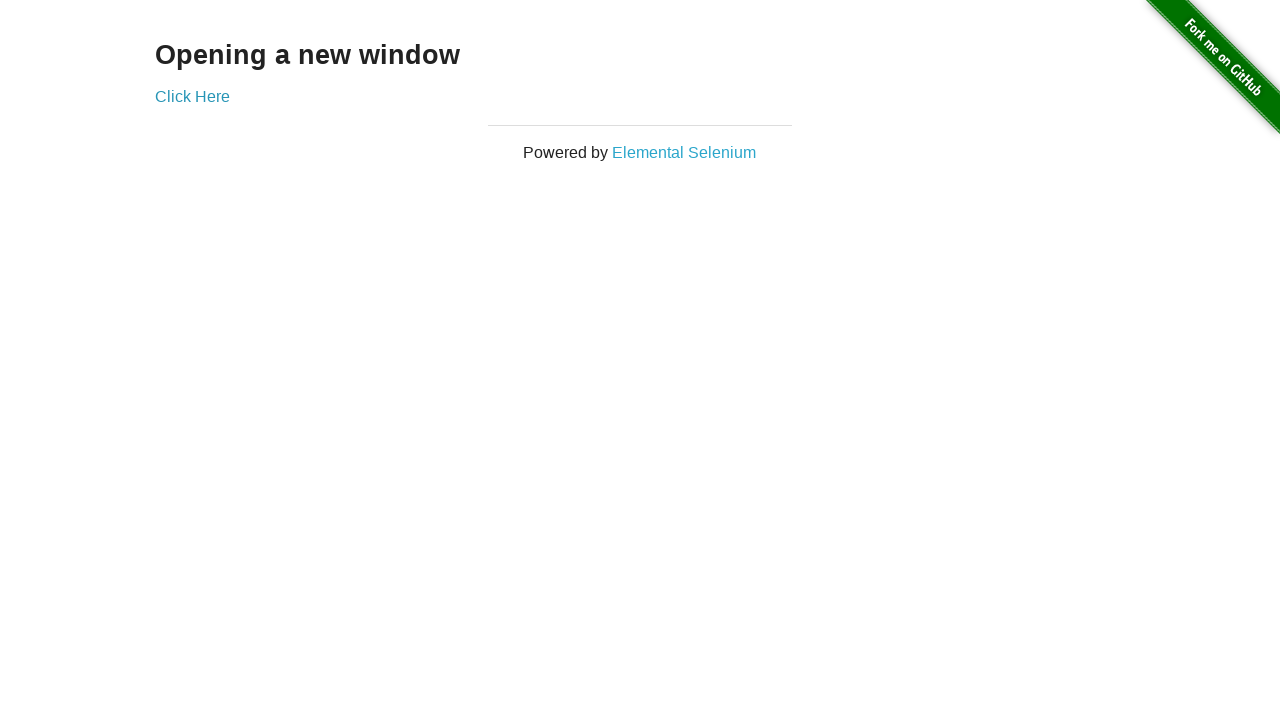

Verified new window title is 'New Window'
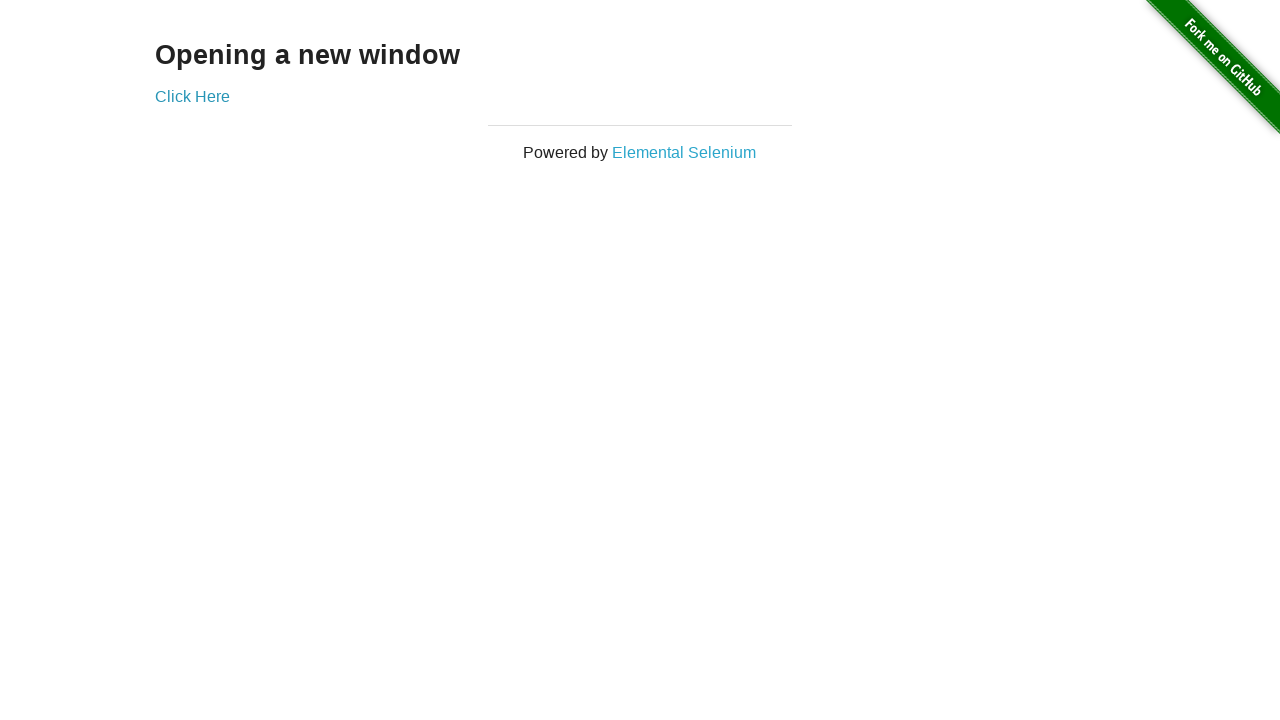

Switched back to original page
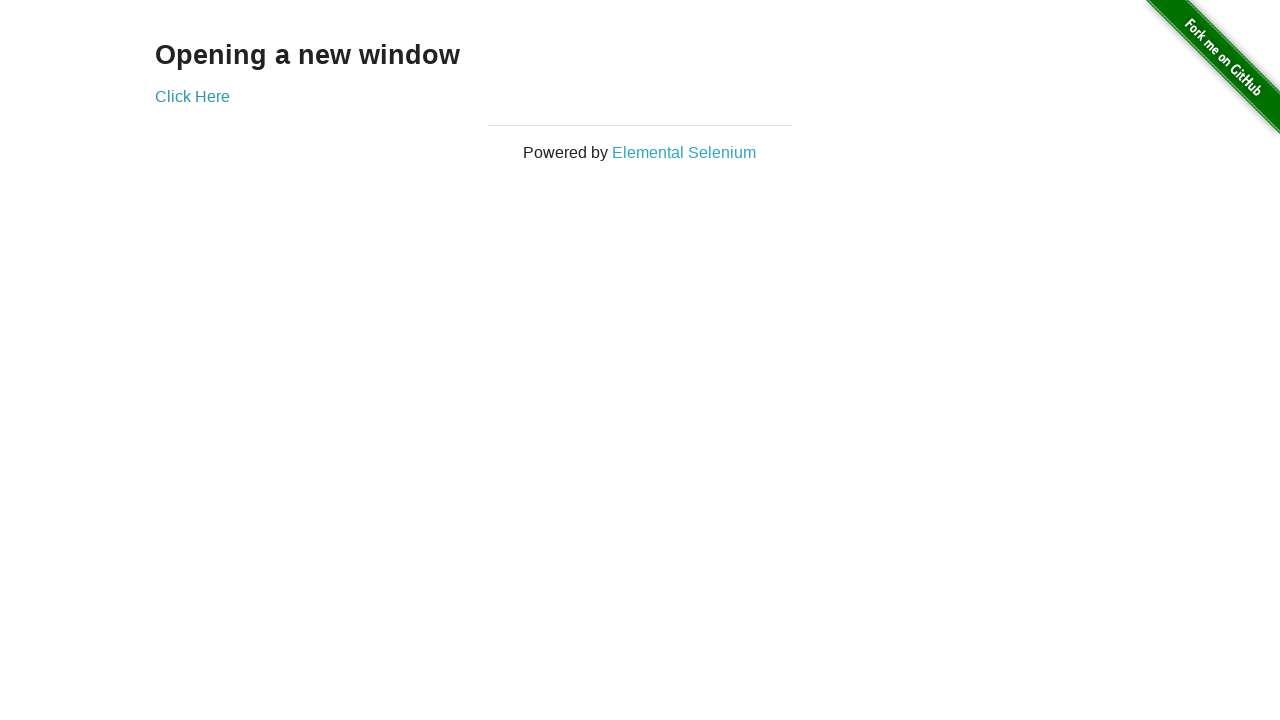

Verified original page title is 'The Internet'
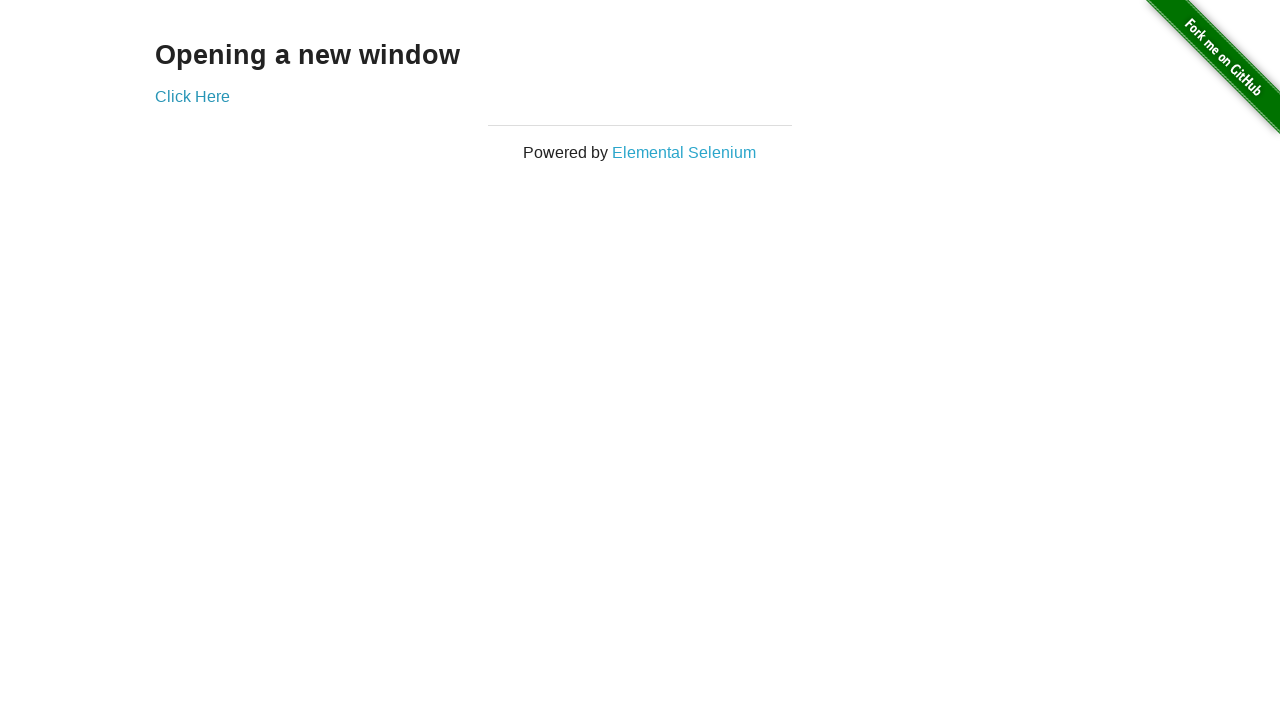

Switched to new window
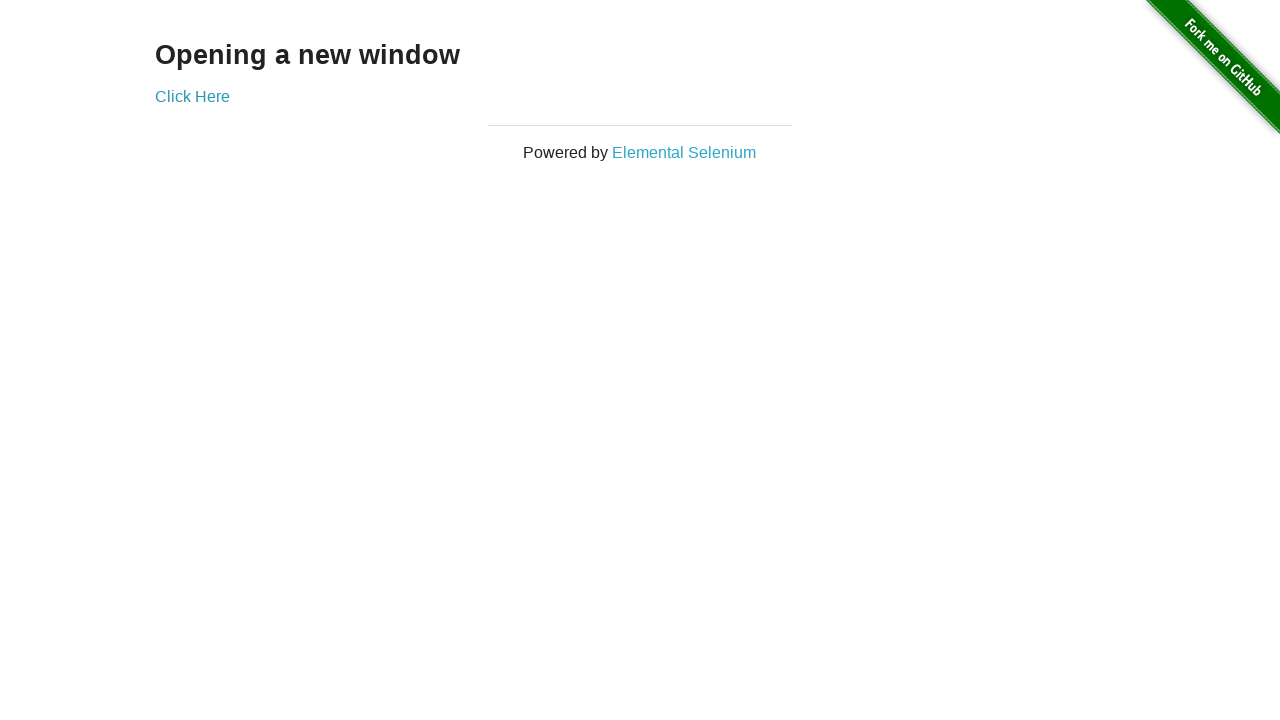

Switched back to original page again
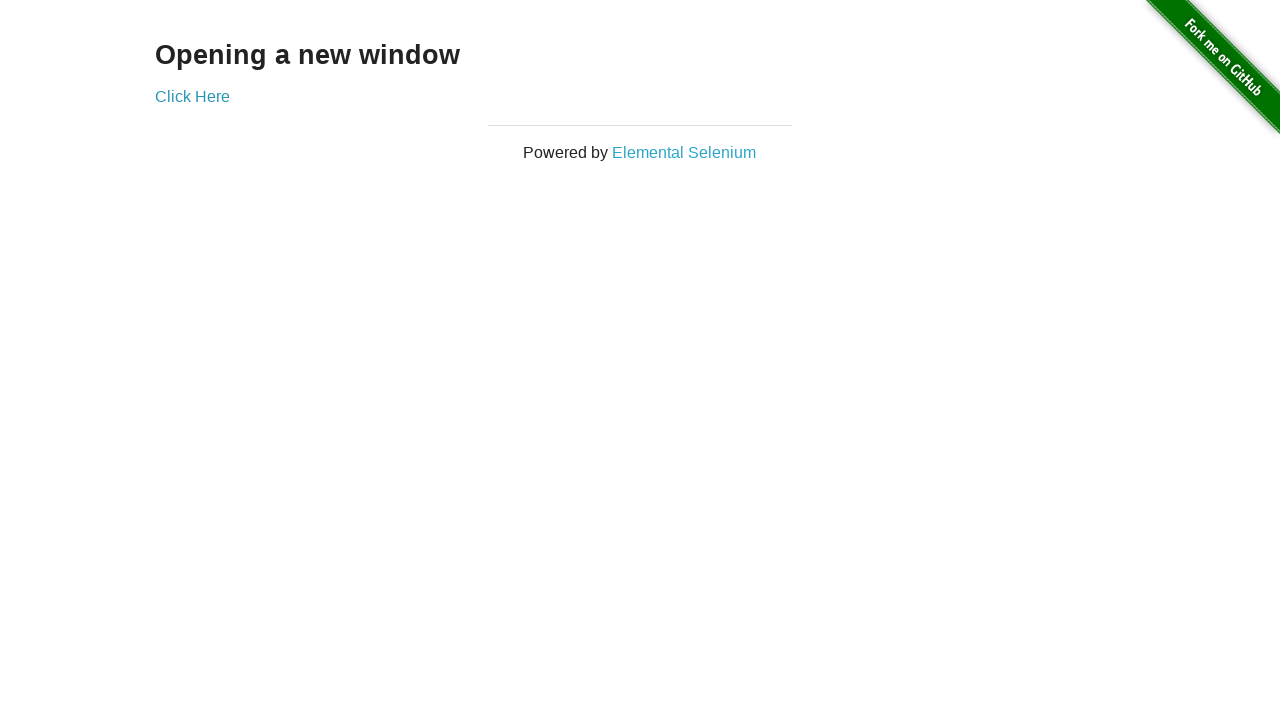

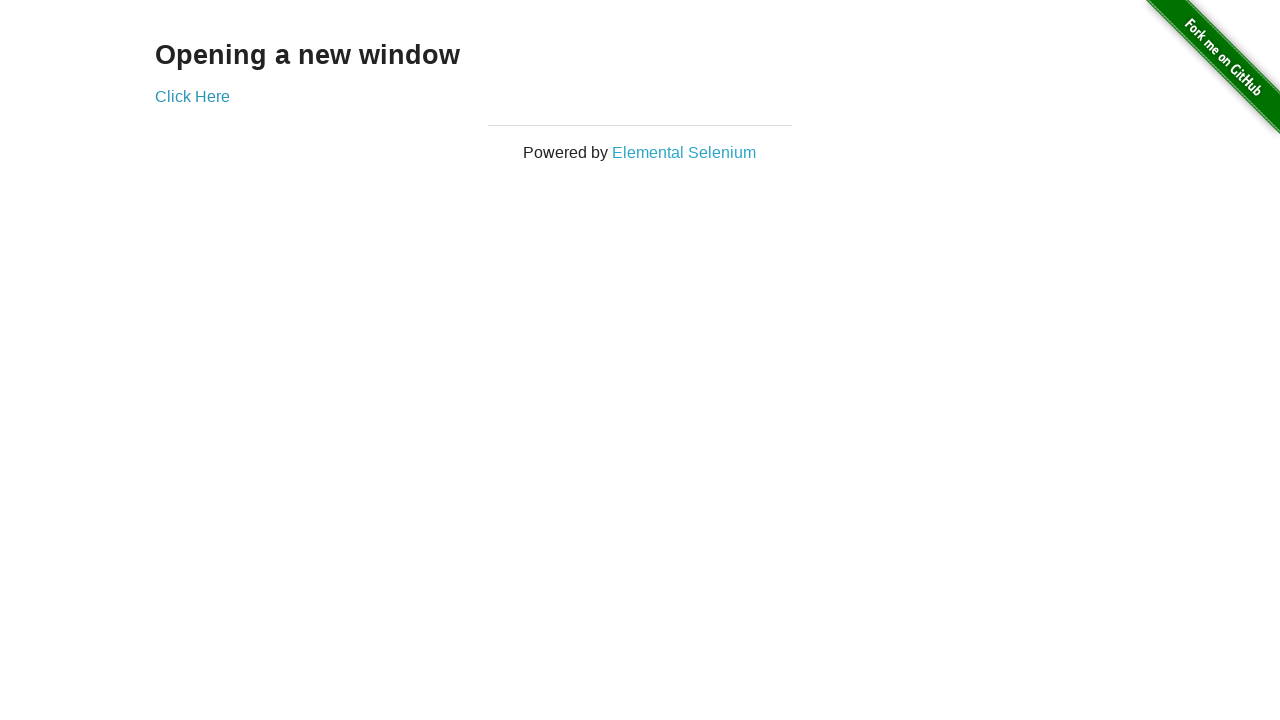